Tests keyboard key press functionality by sending space and left arrow keys to an element and verifying the displayed result text matches the expected key pressed.

Starting URL: http://the-internet.herokuapp.com/key_presses

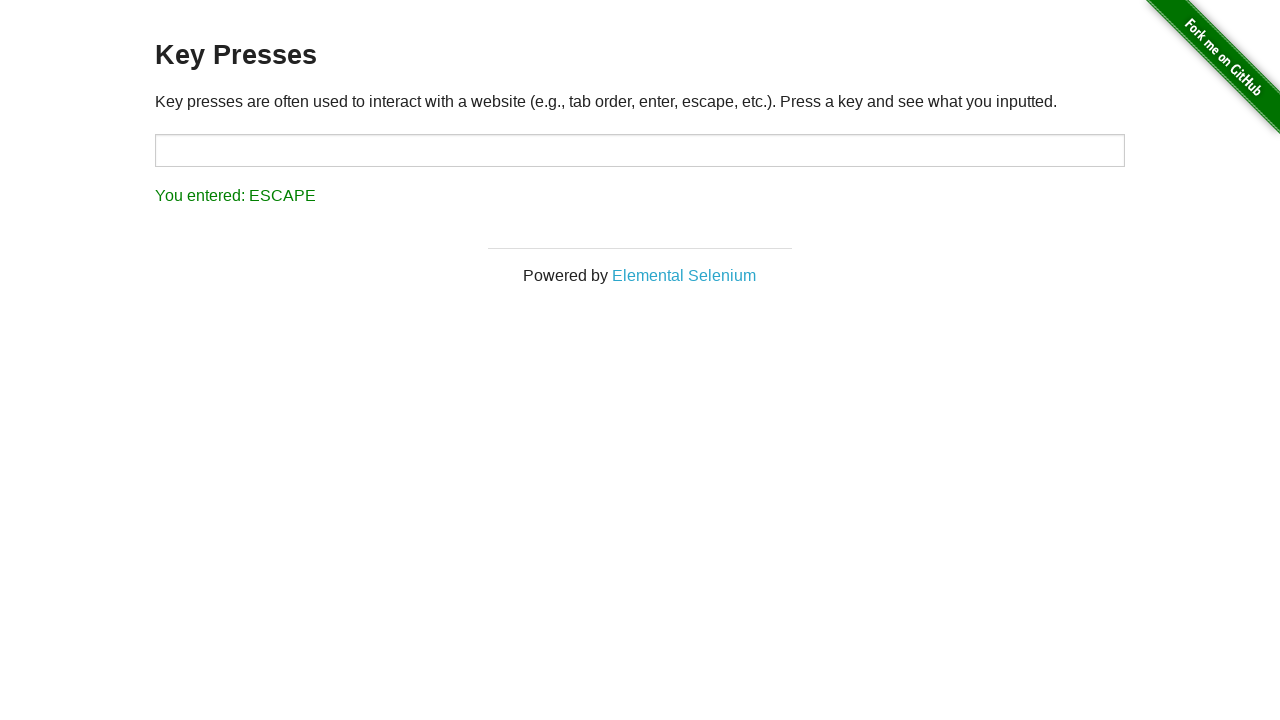

Pressed Space key on target element on #target
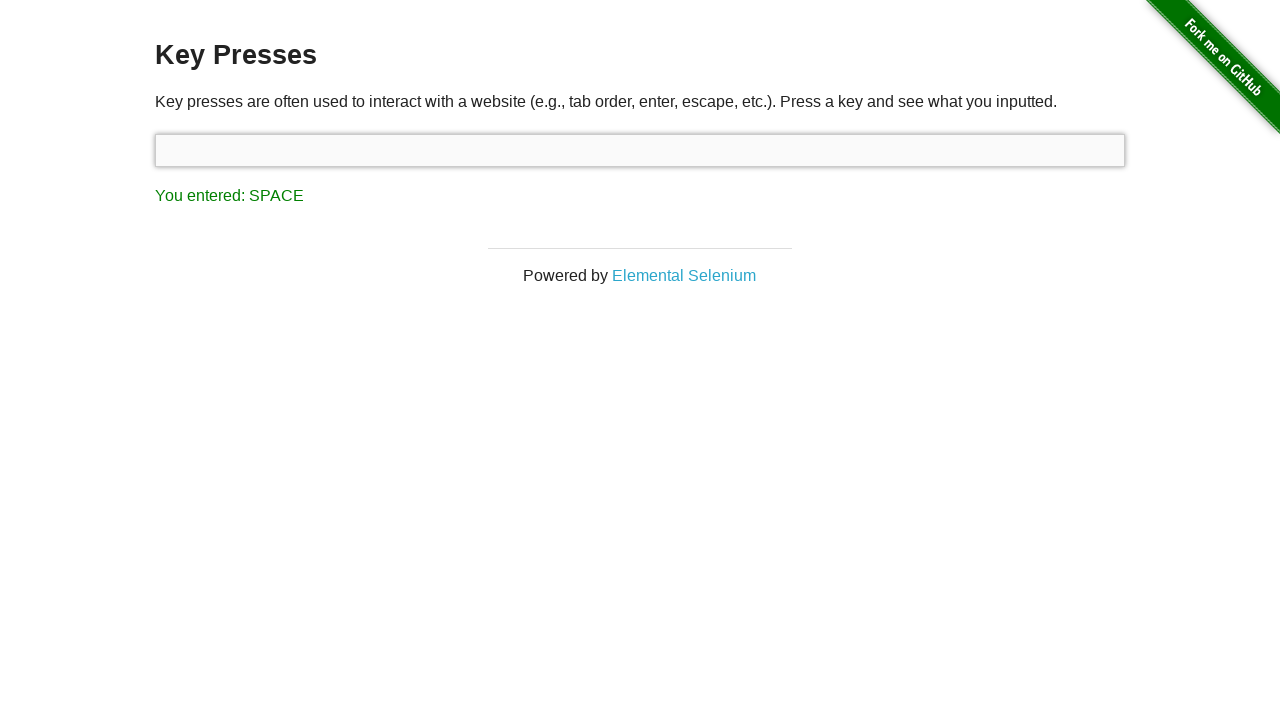

Result element loaded after Space key press
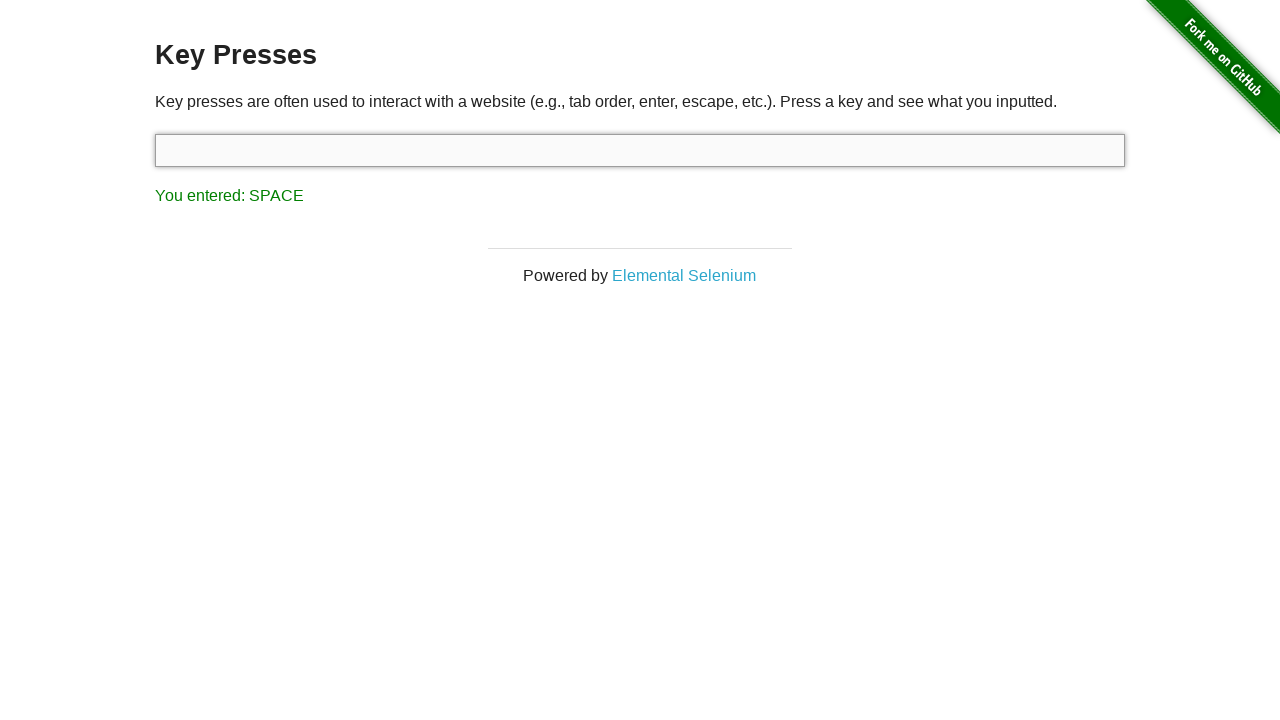

Verified result shows 'You entered: SPACE'
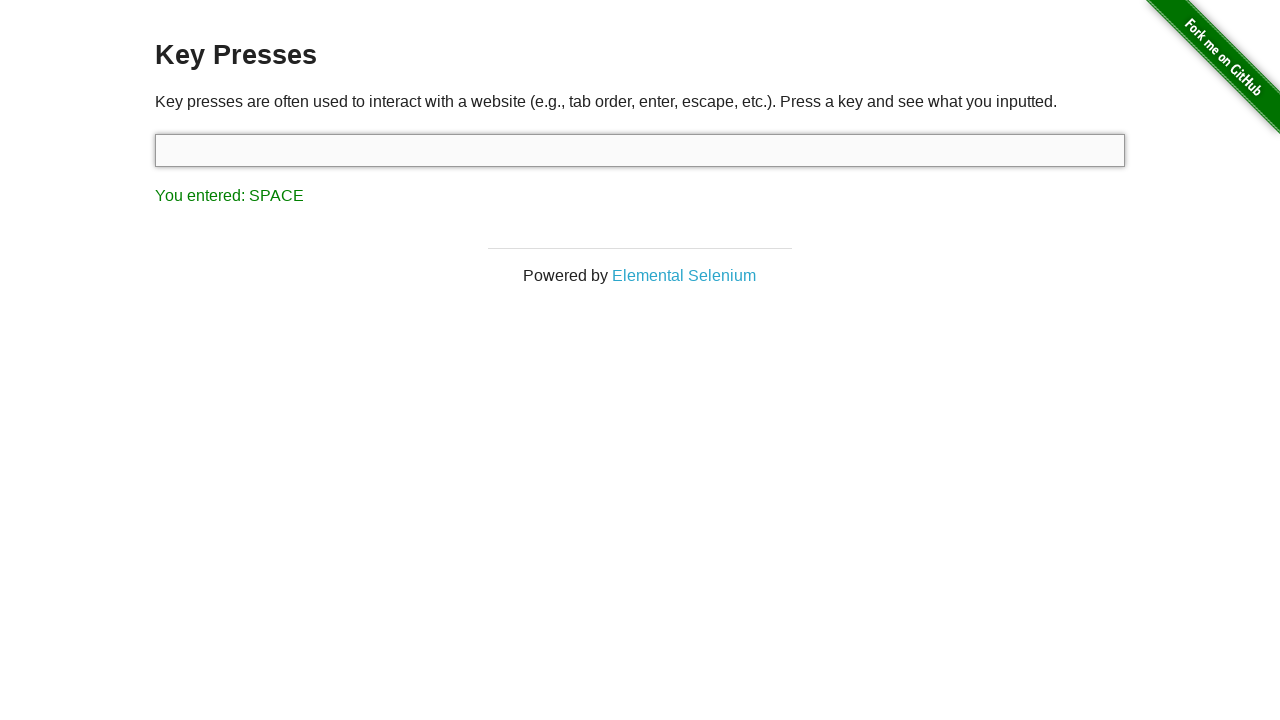

Pressed Left Arrow key
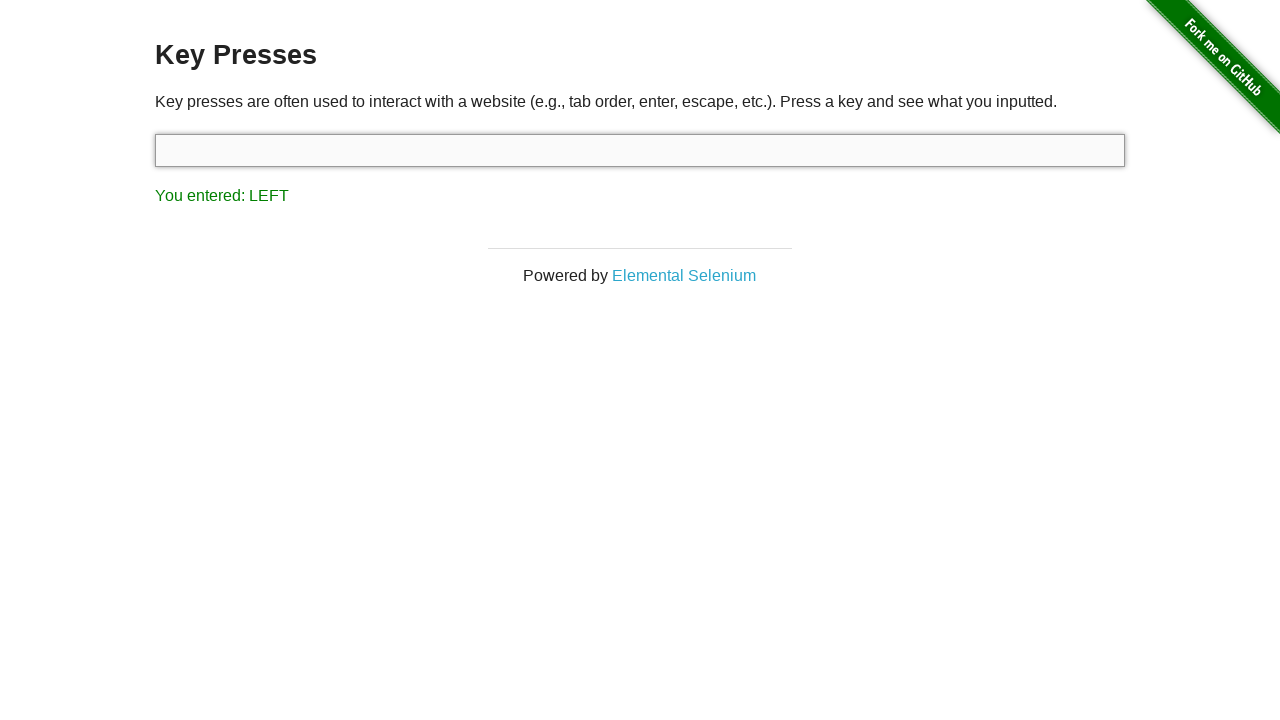

Verified result shows 'You entered: LEFT'
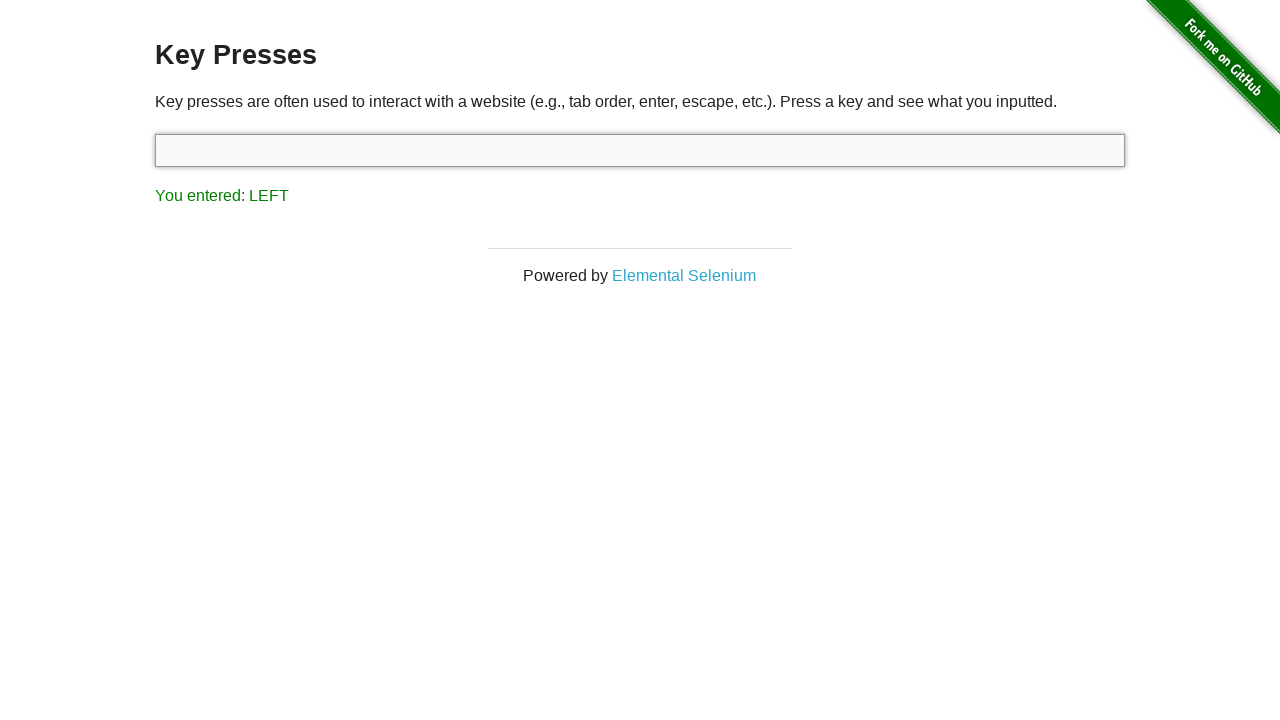

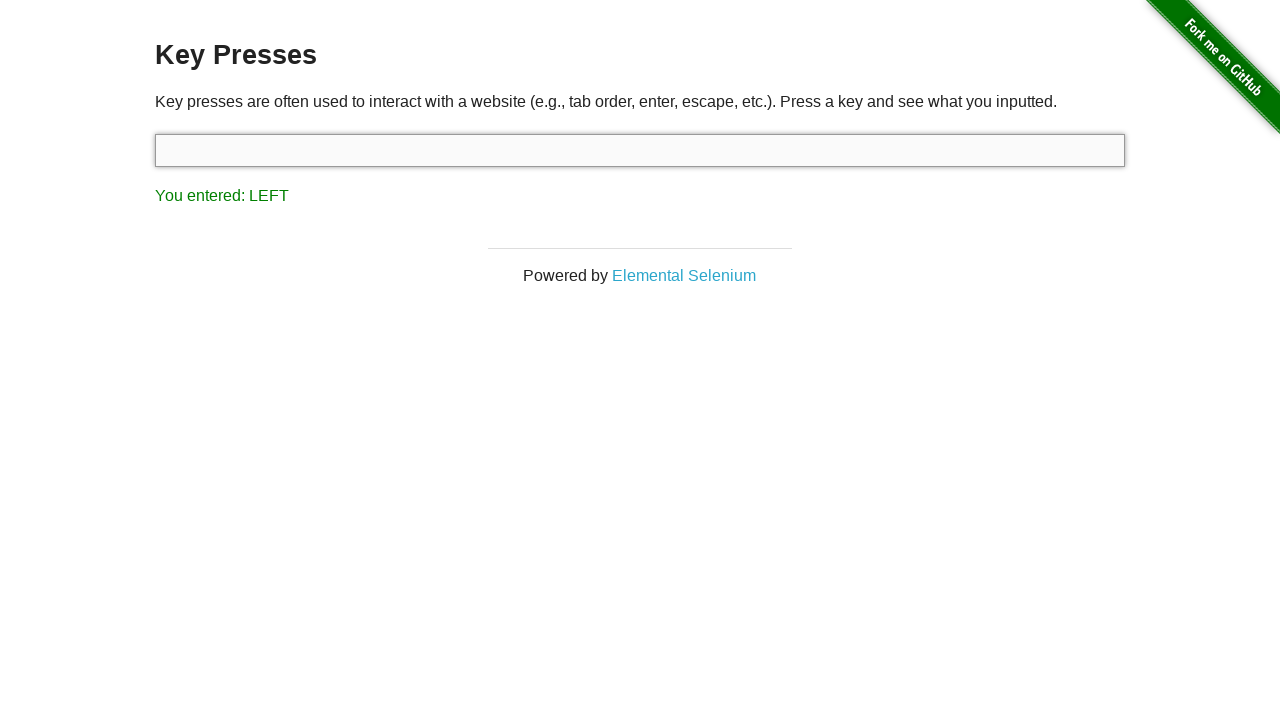